Tests API mocking functionality by intercepting an API call, returning mock fruit data, and verifying the mocked content appears on the page.

Starting URL: https://demo.playwright.dev/api-mocking

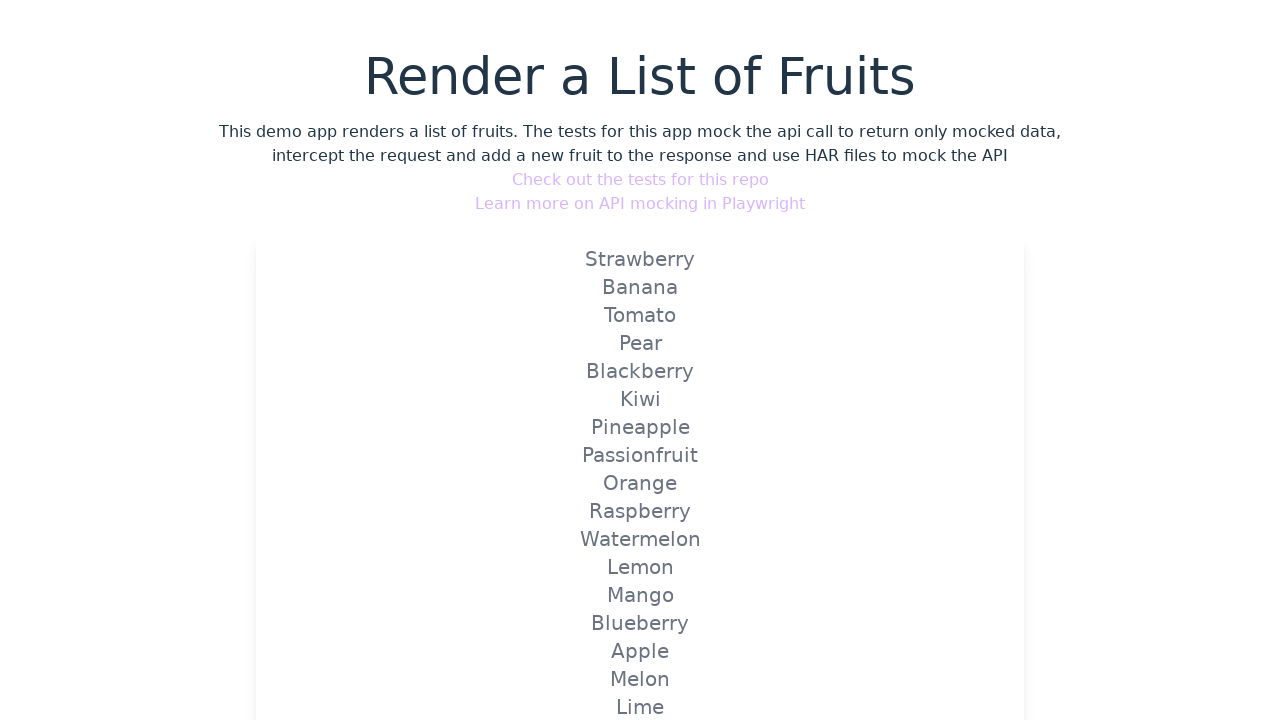

Set up route mock for fruits API endpoint
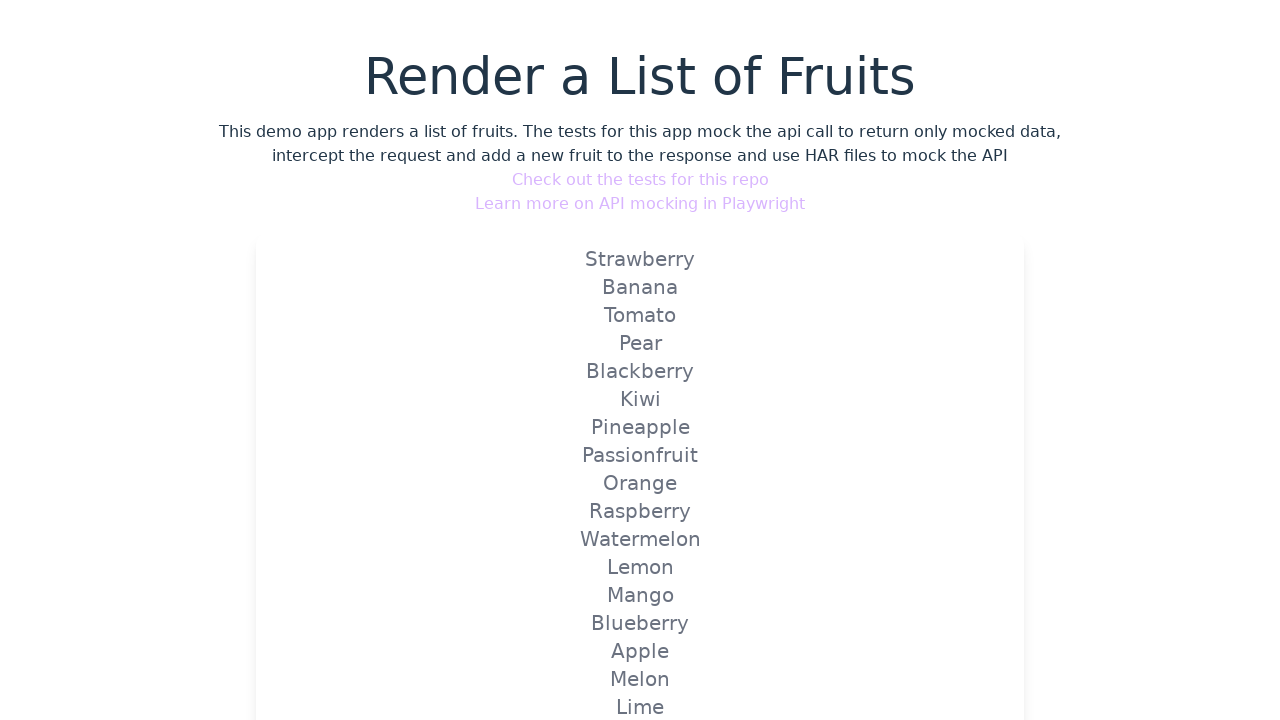

Reloaded page to trigger mocked API call
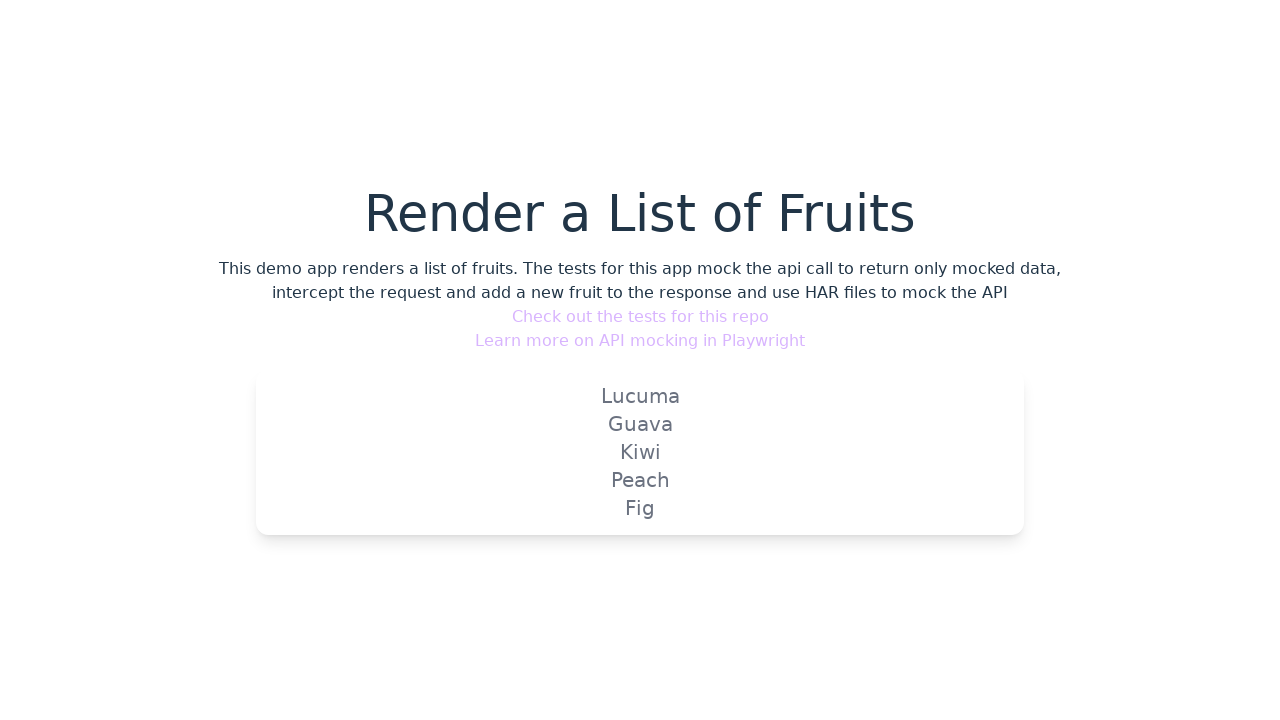

Verified mocked fruit 'Guava' is visible on the page
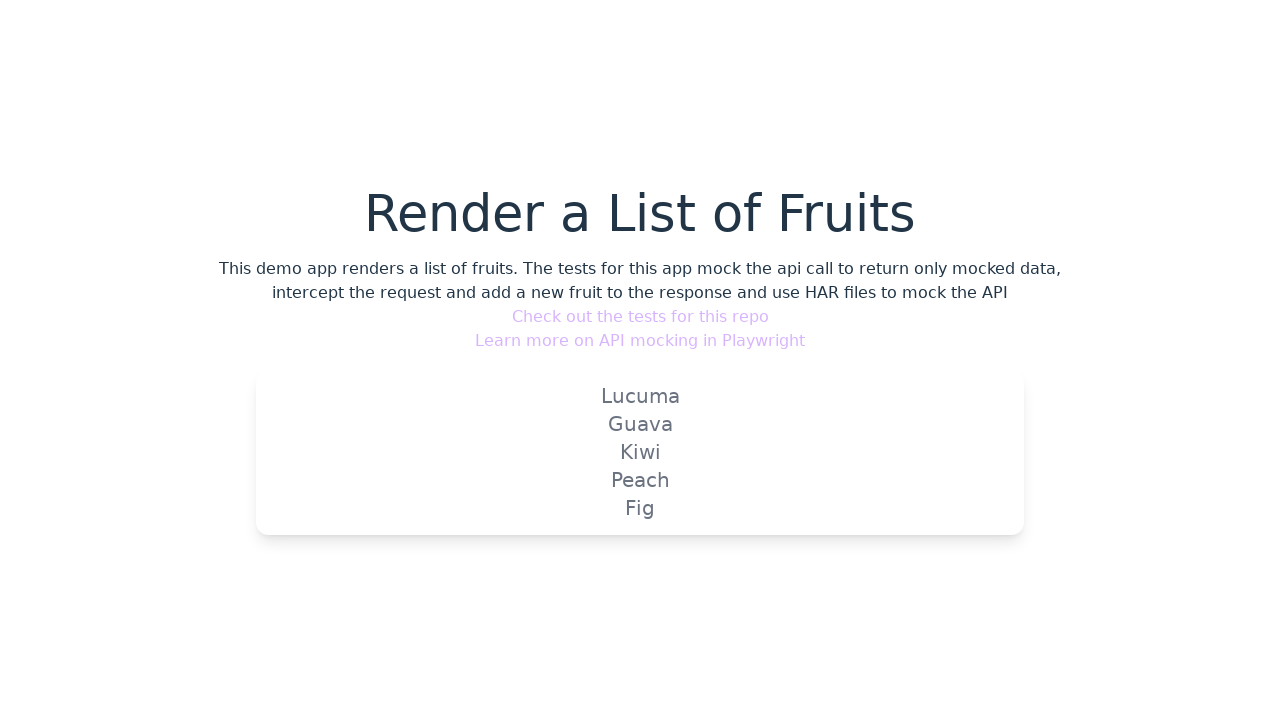

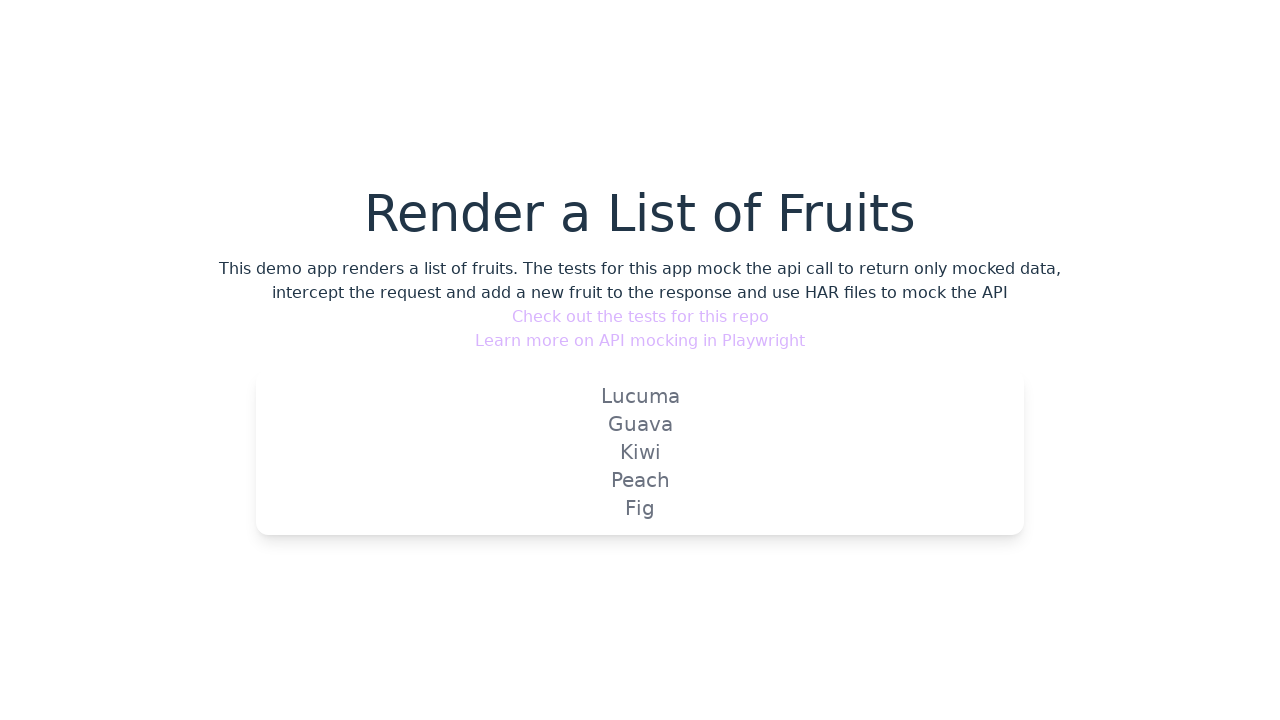